Tests window handling by opening a popup window, switching between windows, and closing them in sequence

Starting URL: http://www.omayo.blogspot.com

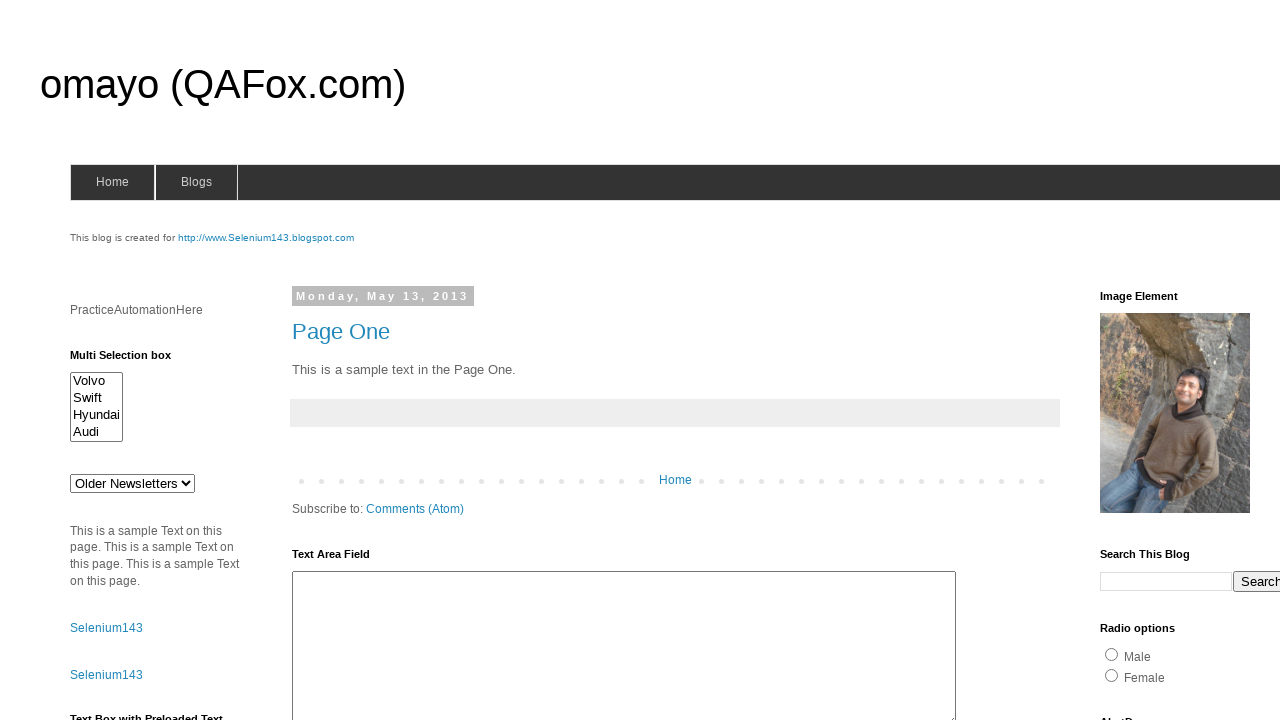

Clicked link to open popup window at (132, 360) on text=Open a popup window
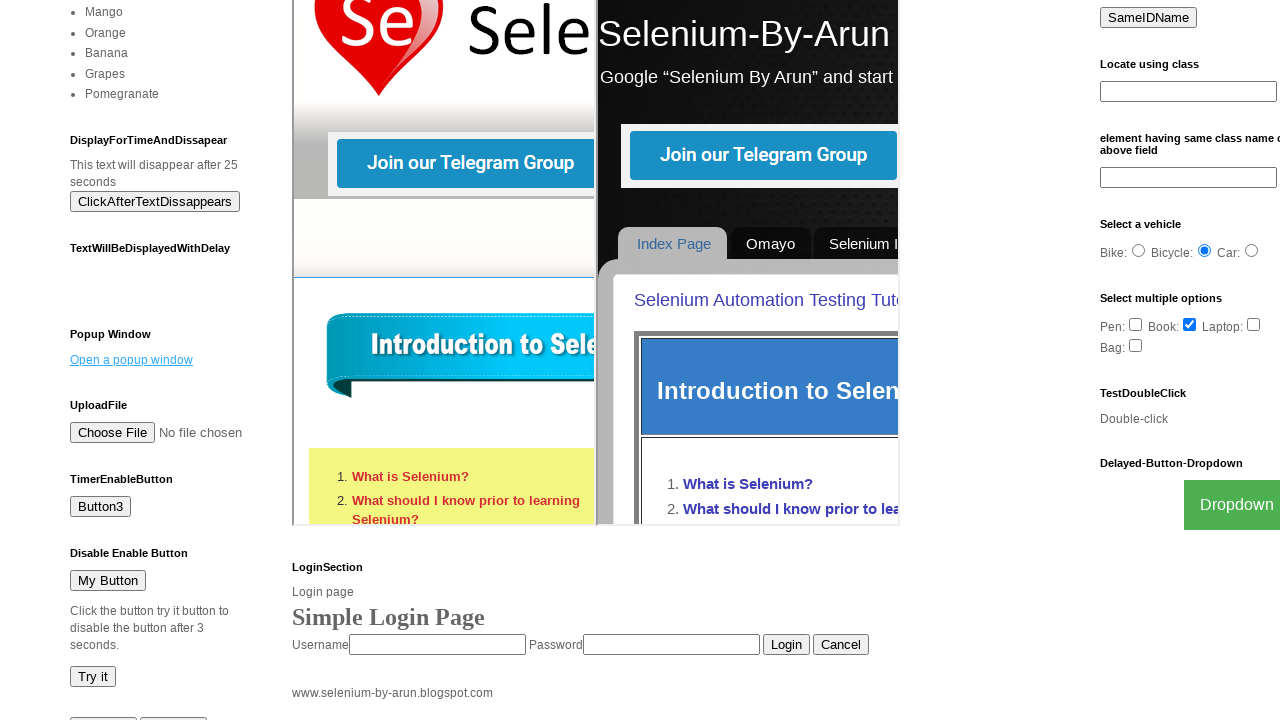

Waited 2 seconds for popup window to open
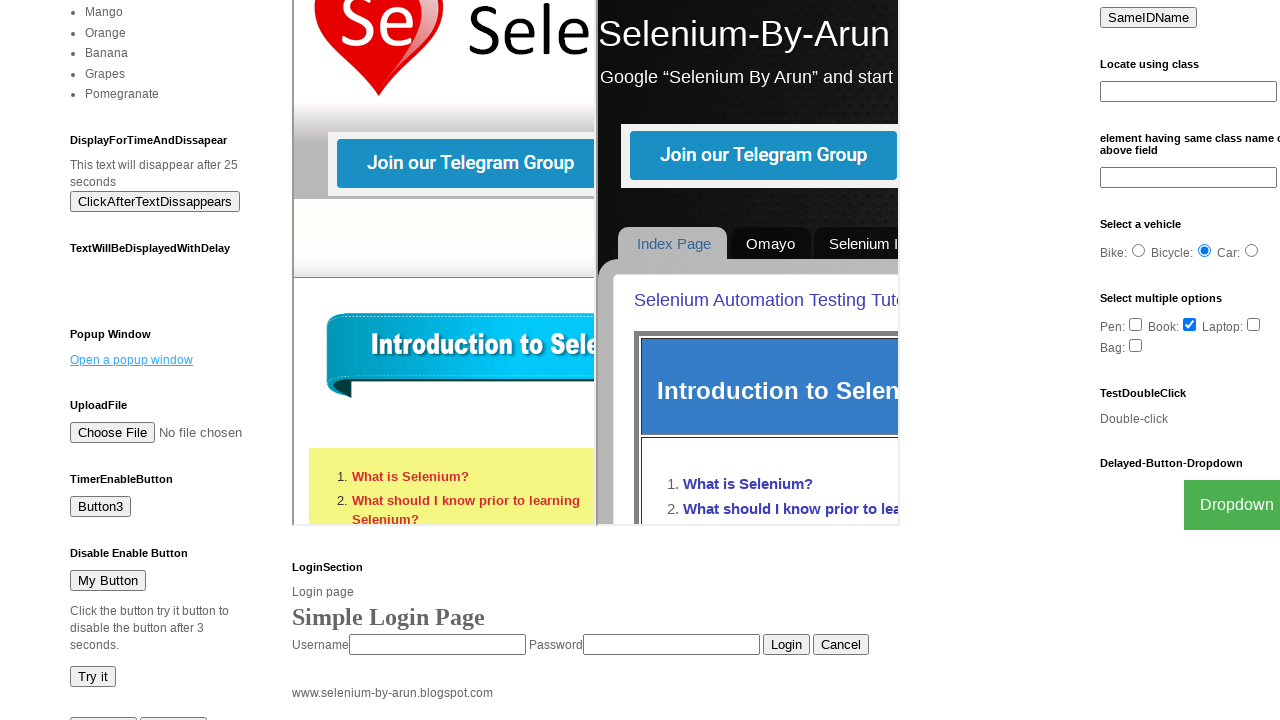

Retrieved all open windows from context
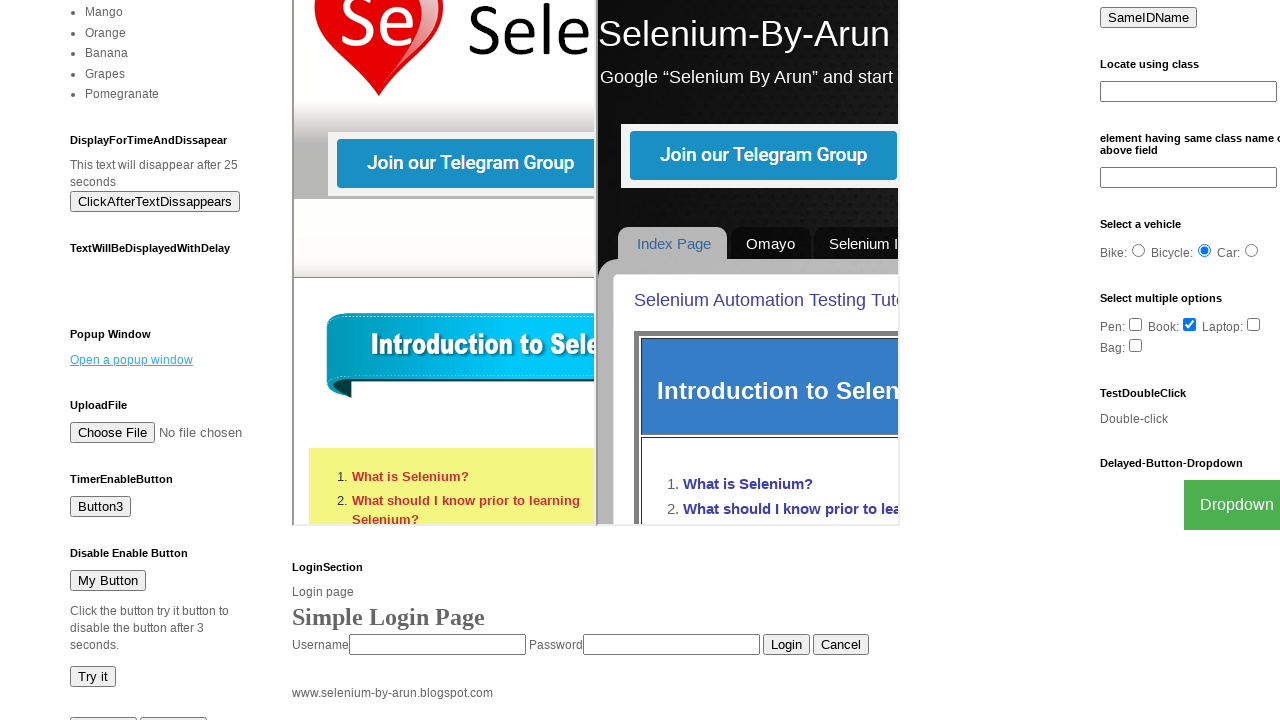

Switched to the popup window
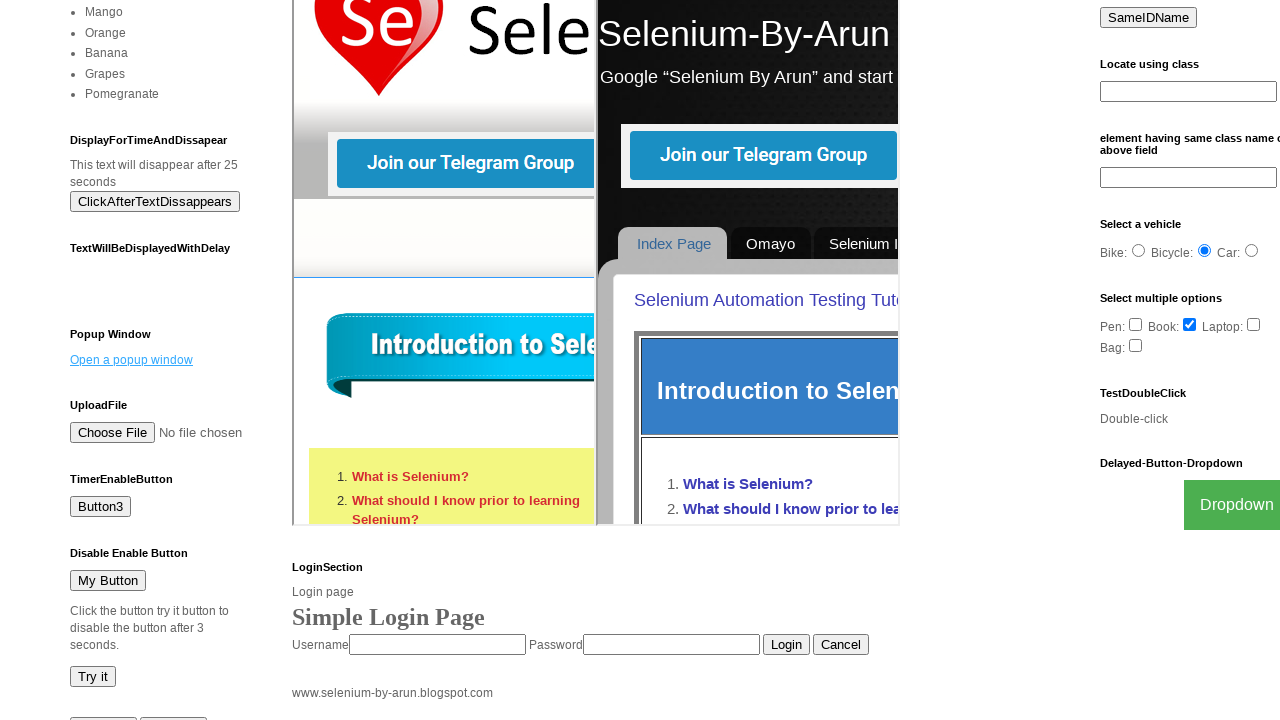

Closed the popup window
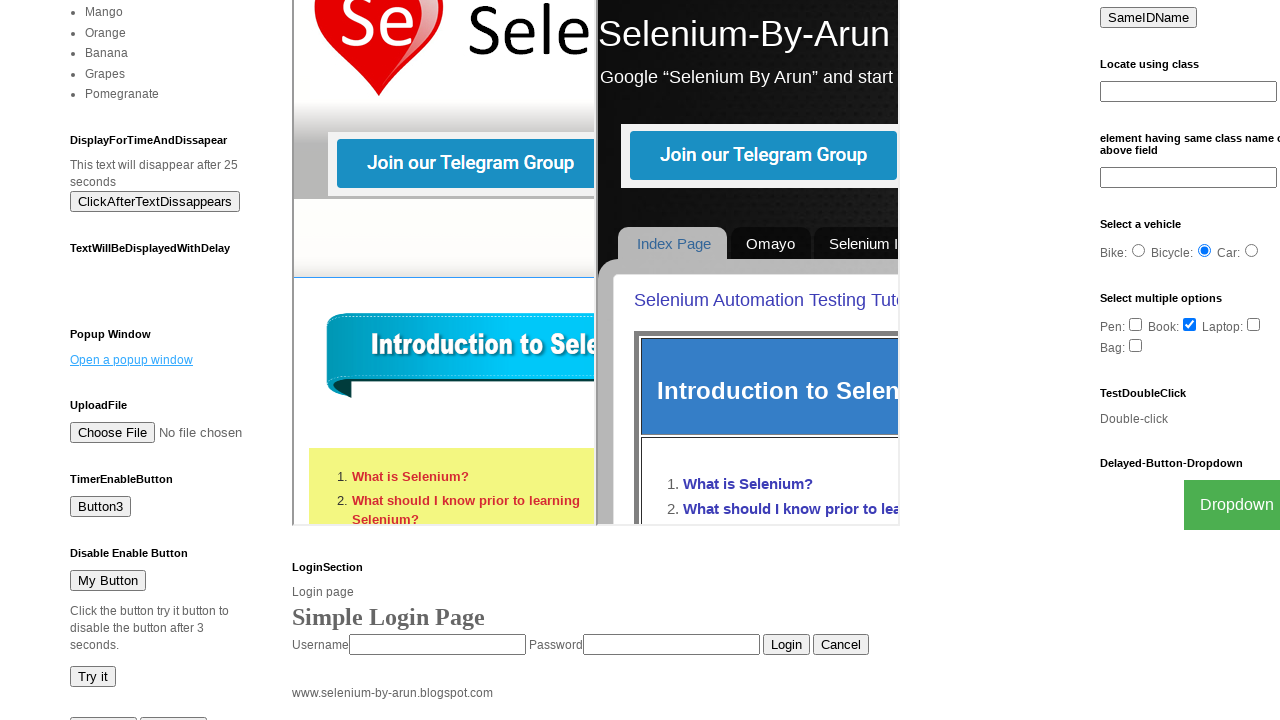

Waited 1 second for main page to stabilize after popup closure
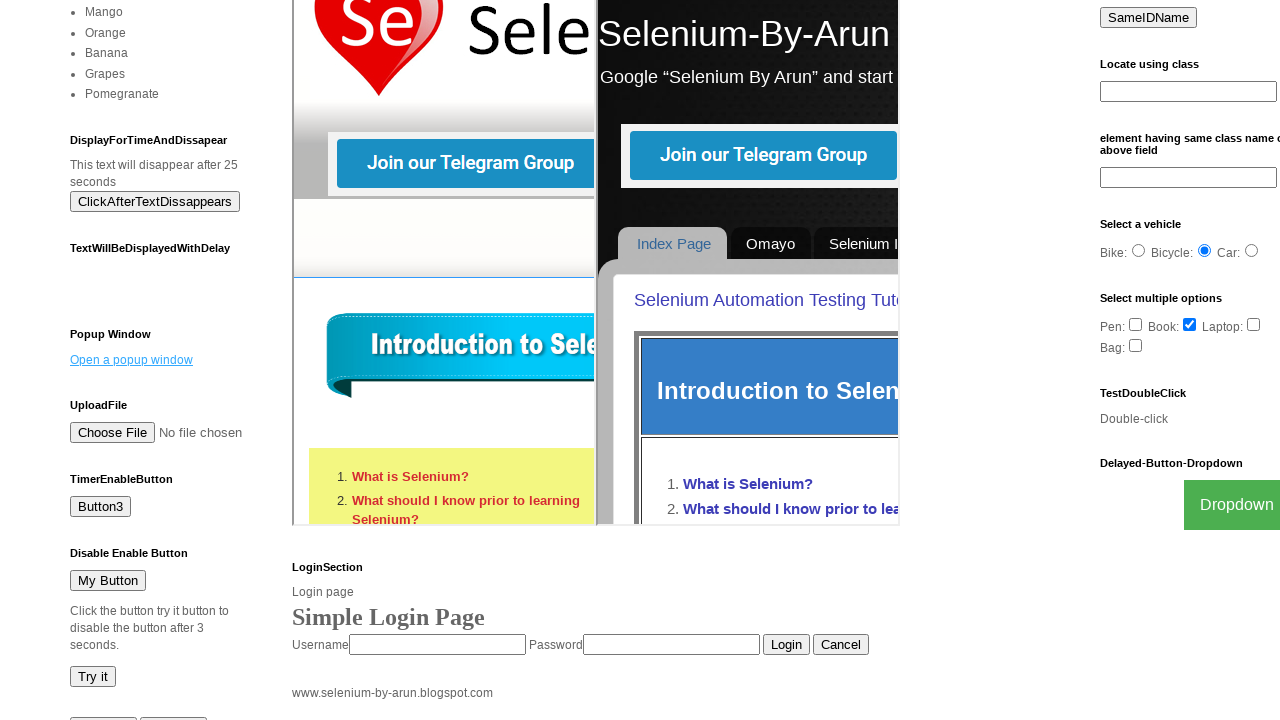

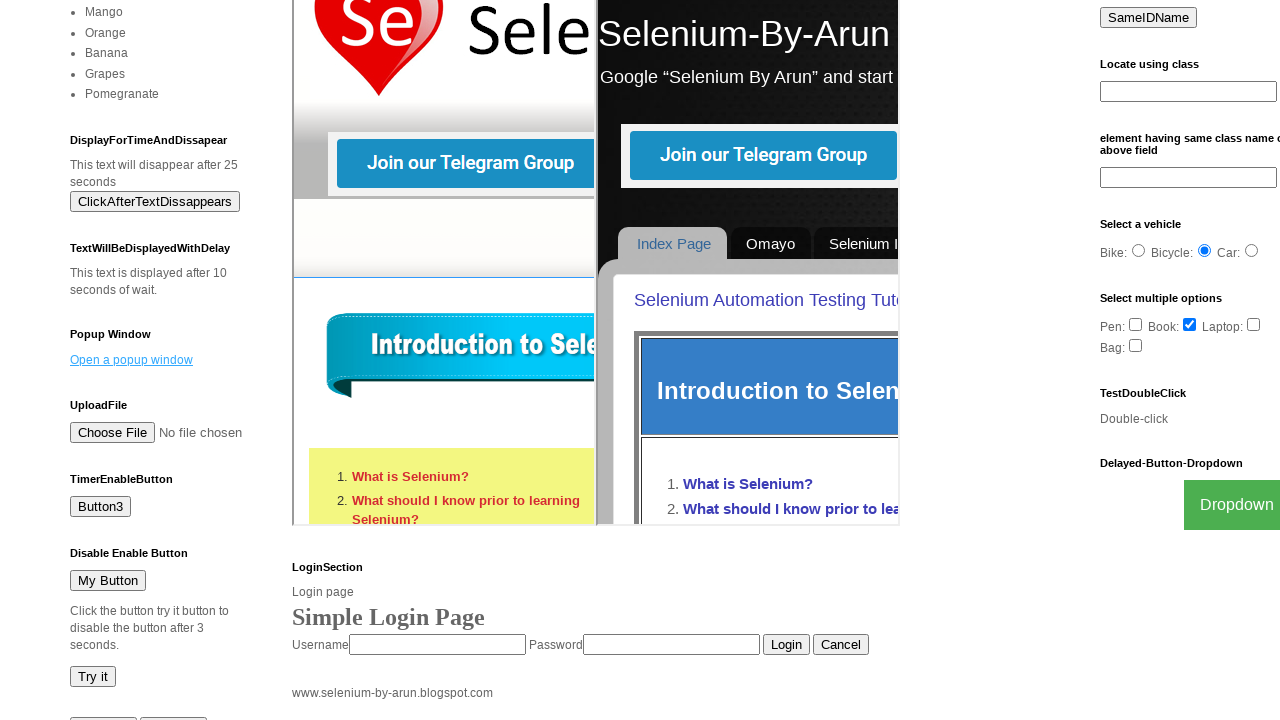